Tests a simple form by filling in first name, last name, city, and country fields, then submitting the form

Starting URL: http://suninjuly.github.io/simple_form_find_task.html

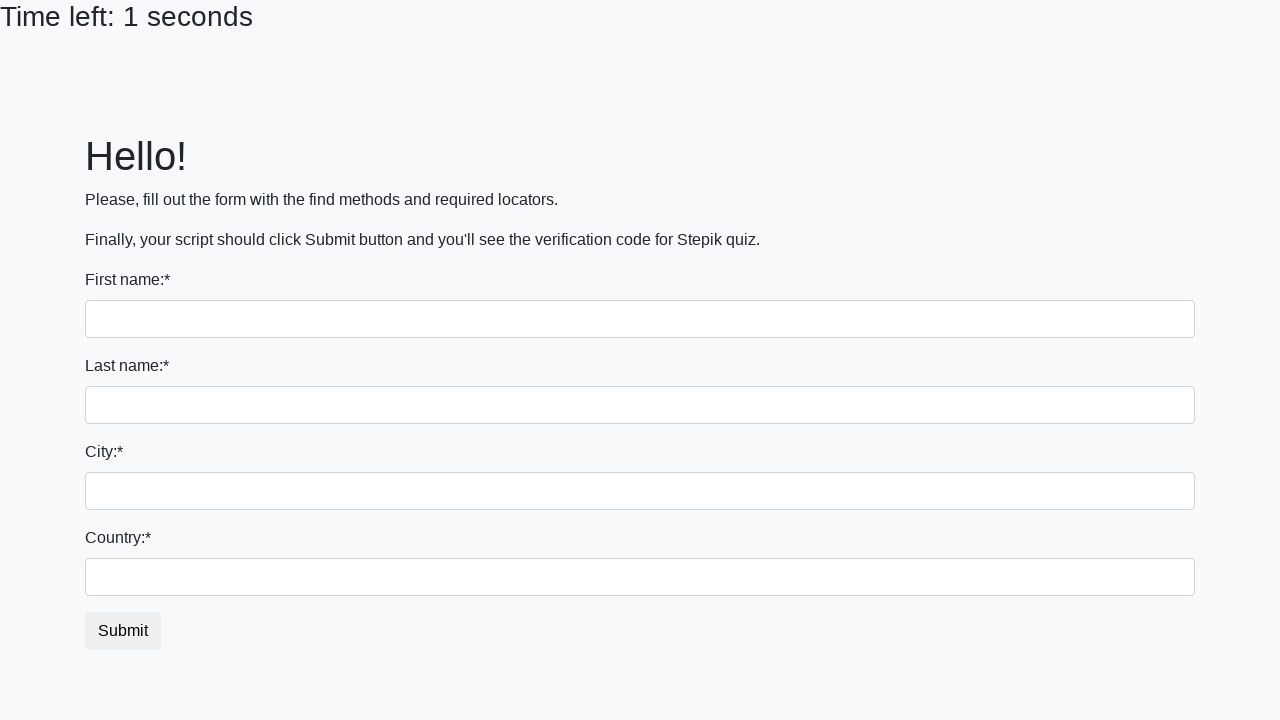

Filled first name field with 'Ivan' on input.form-control
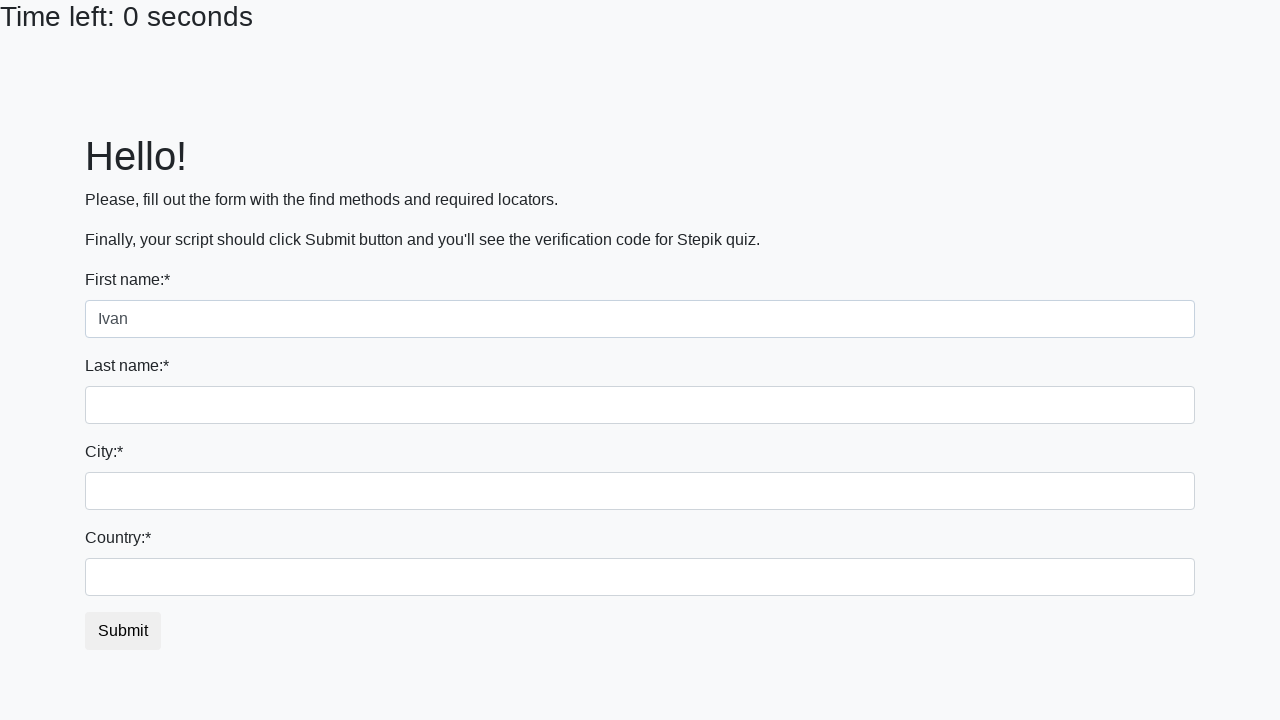

Filled last name field with 'Petrov' on input[name='last_name']
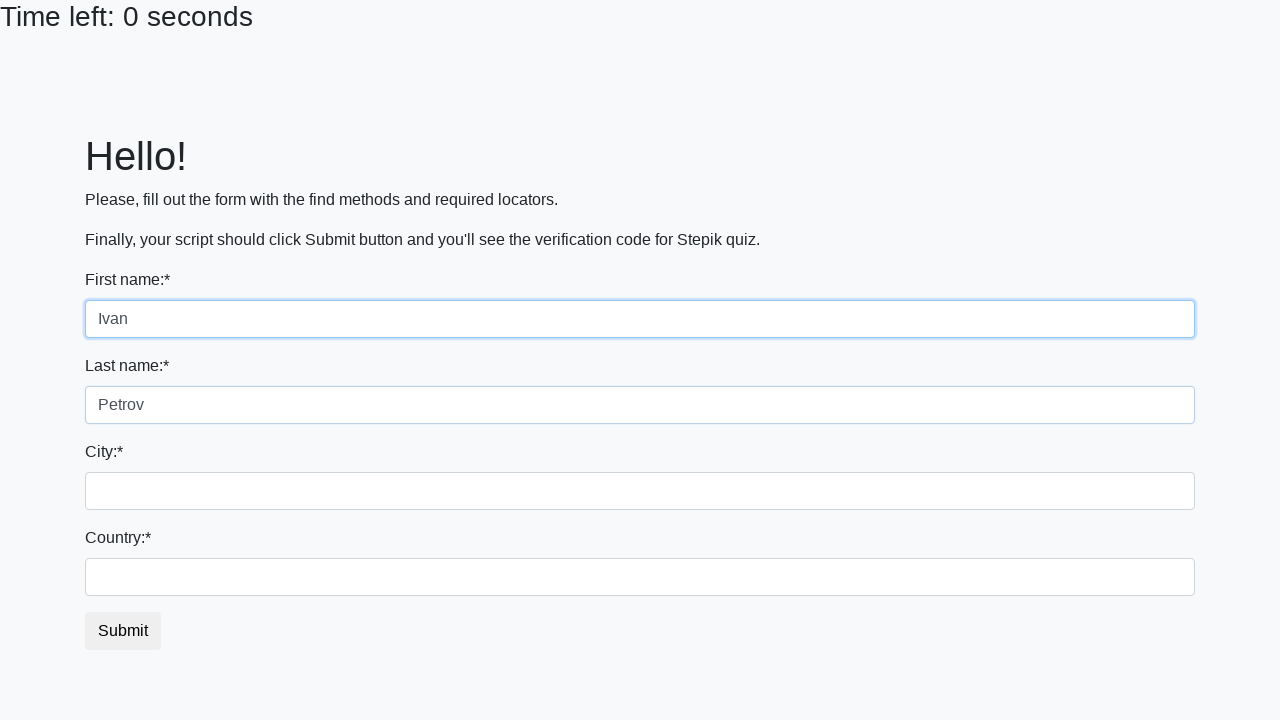

Filled city field with 'Smolensk' on .city
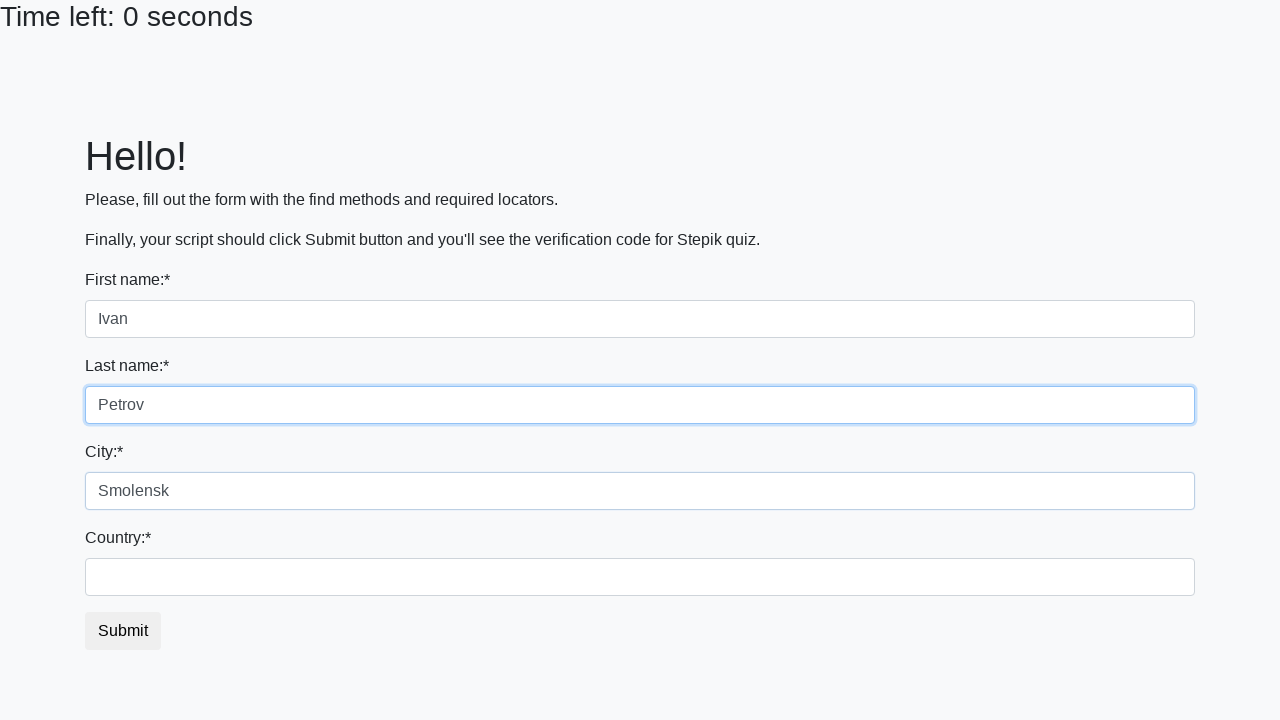

Filled country field with 'Russia' on #country
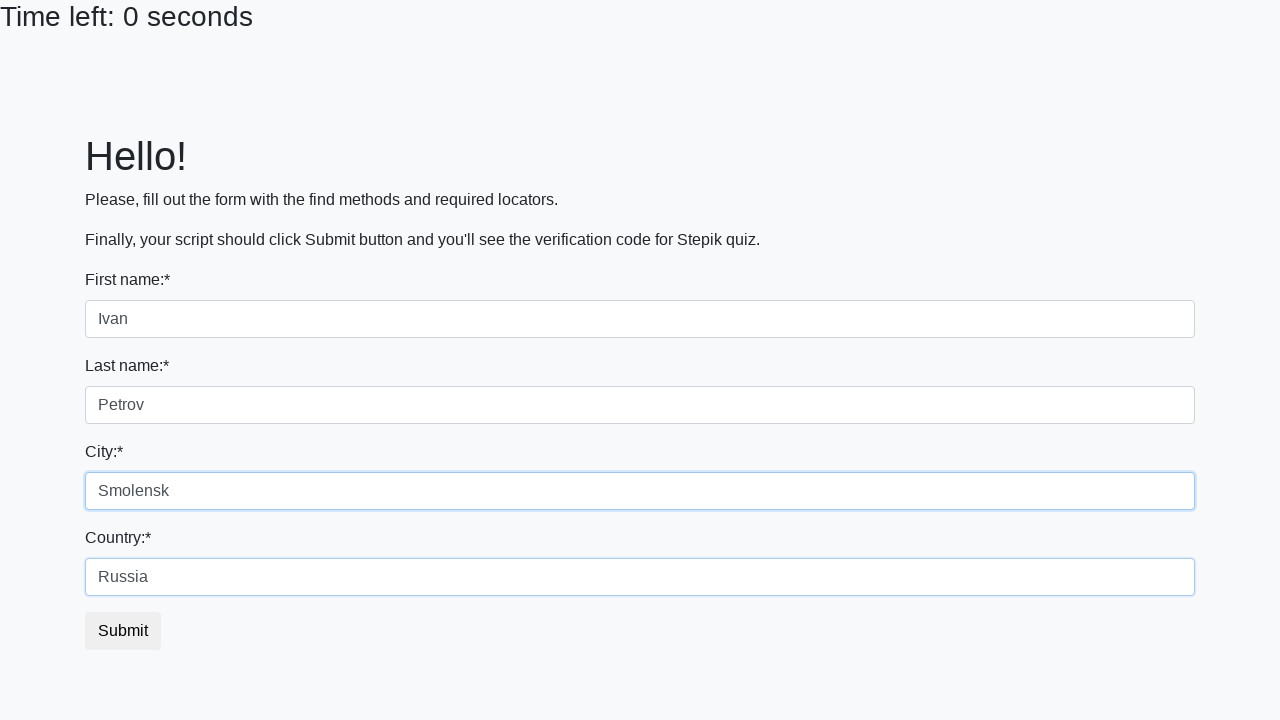

Clicked submit button to submit form at (123, 631) on button.btn
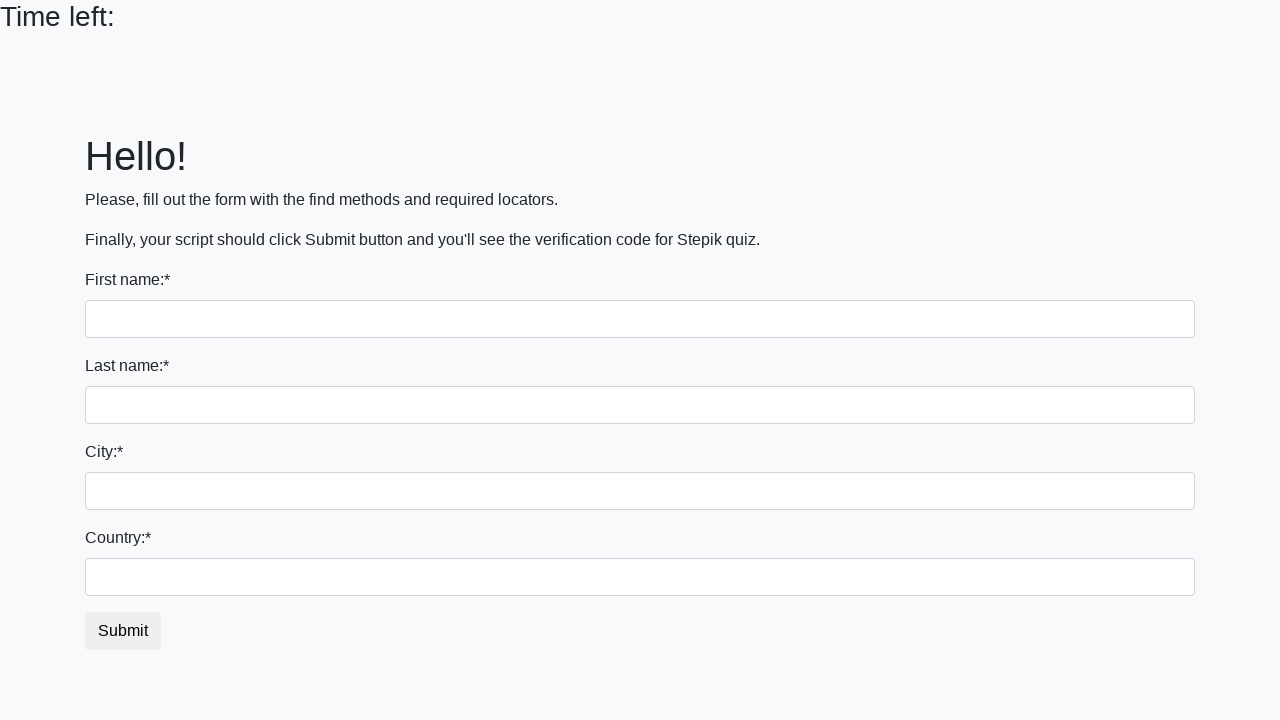

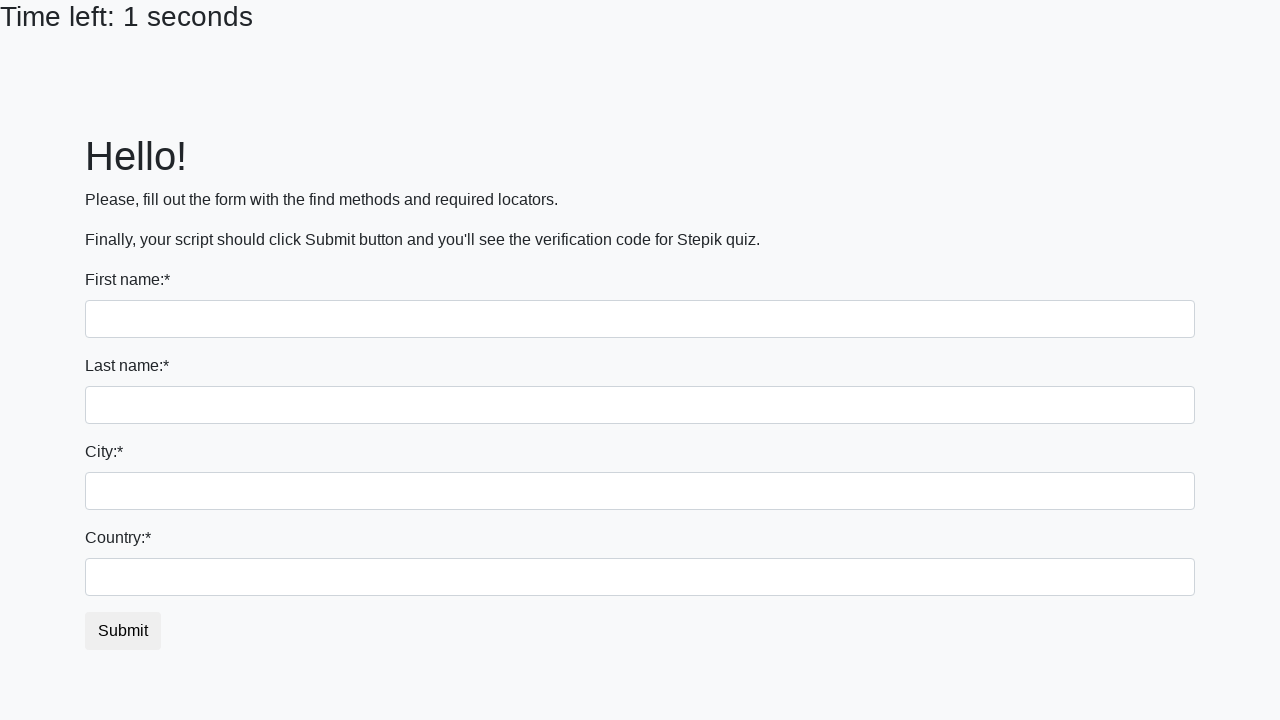